Tests user registration flow by clicking Register link, filling out the registration form with username, first name, last name, password and confirm password fields, then submitting the form.

Starting URL: https://buggy.justtestit.org/

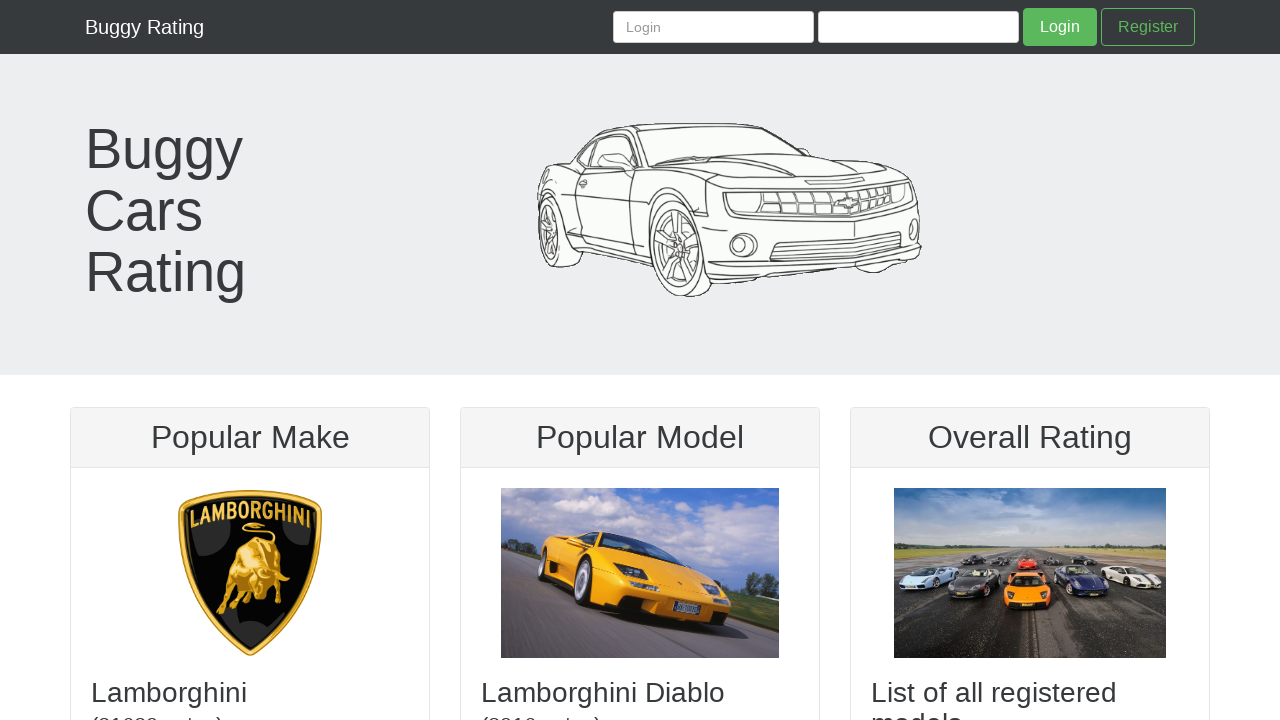

Clicked Register link at (1148, 27) on text=Register
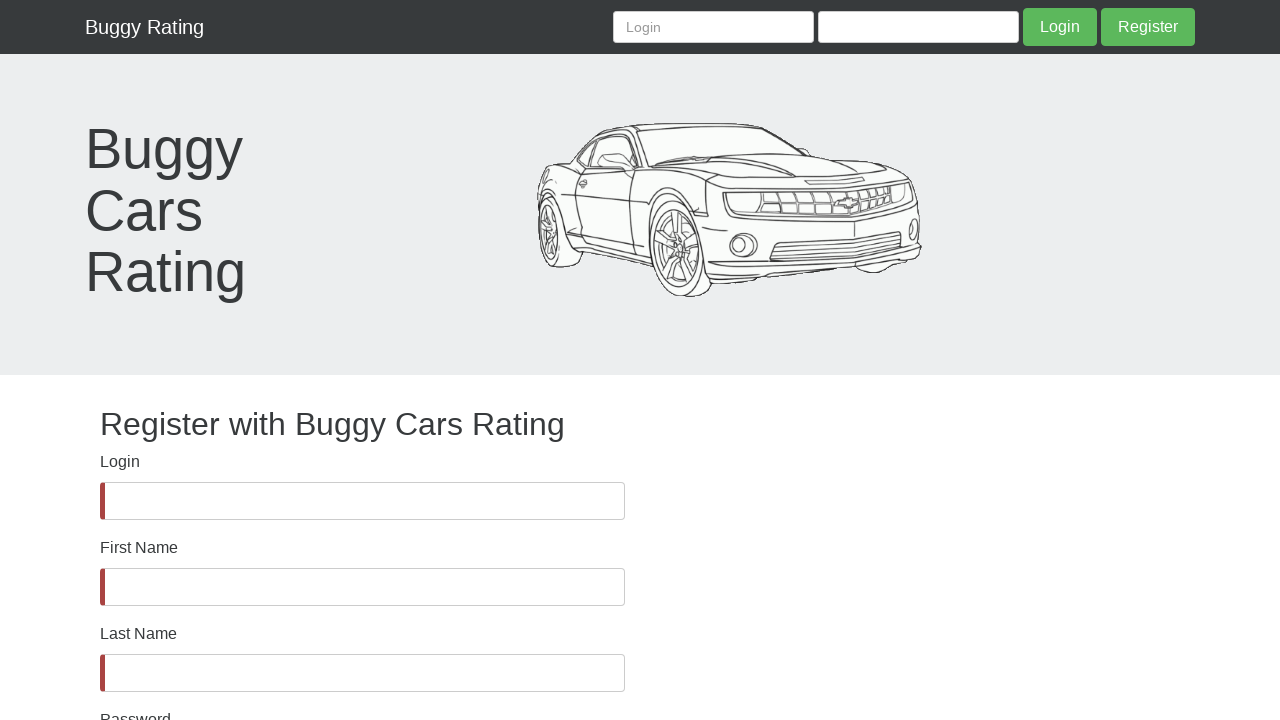

Username field loaded
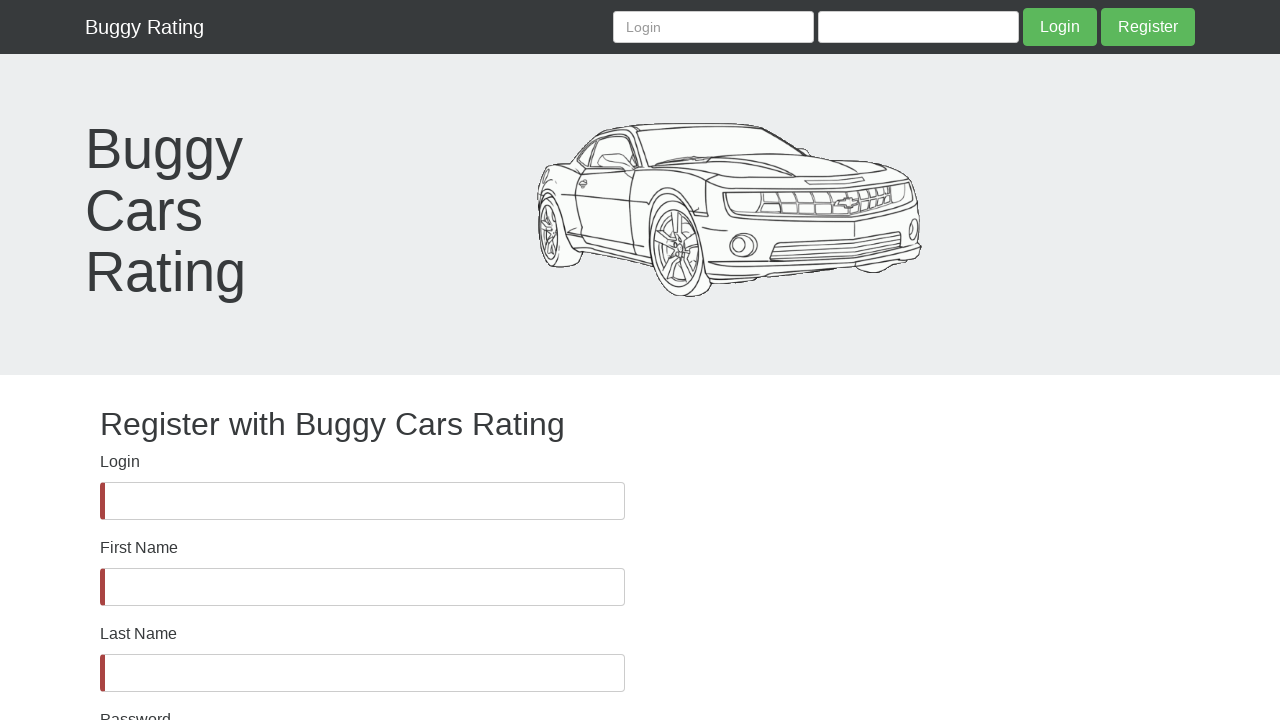

Filled username field with 'user7342' on #username
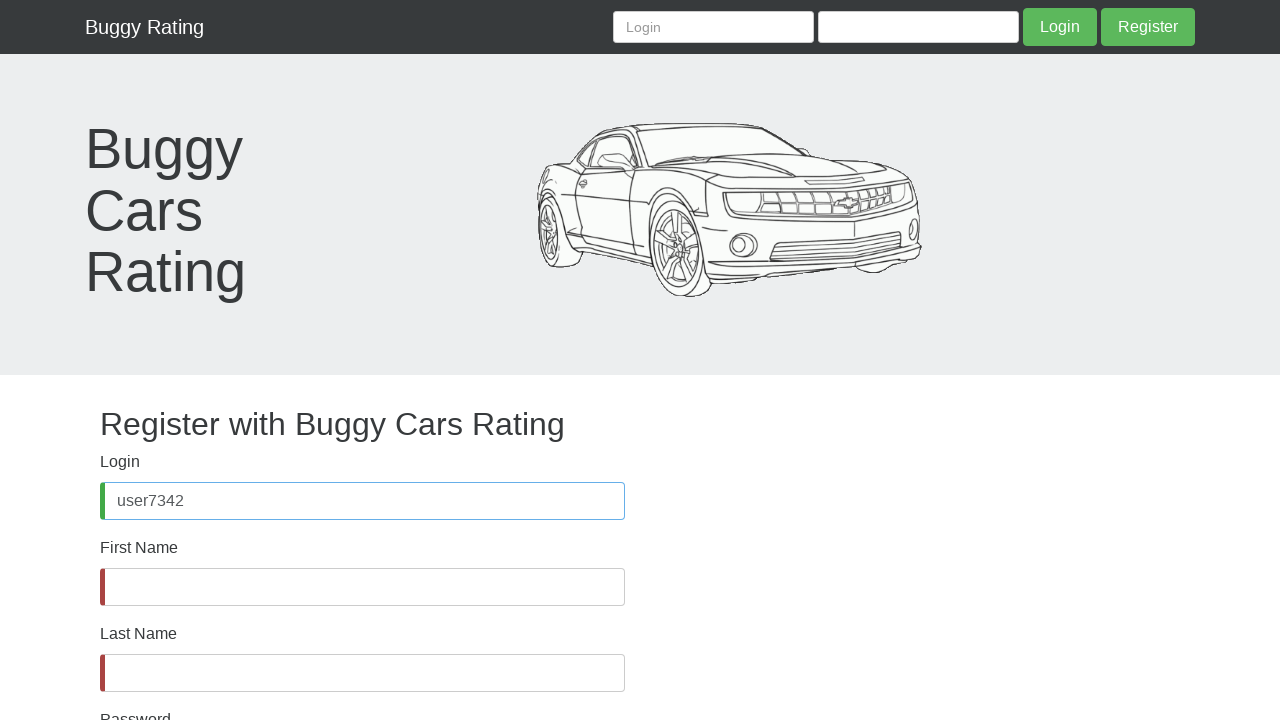

Filled first name field with 'Test' on #firstName
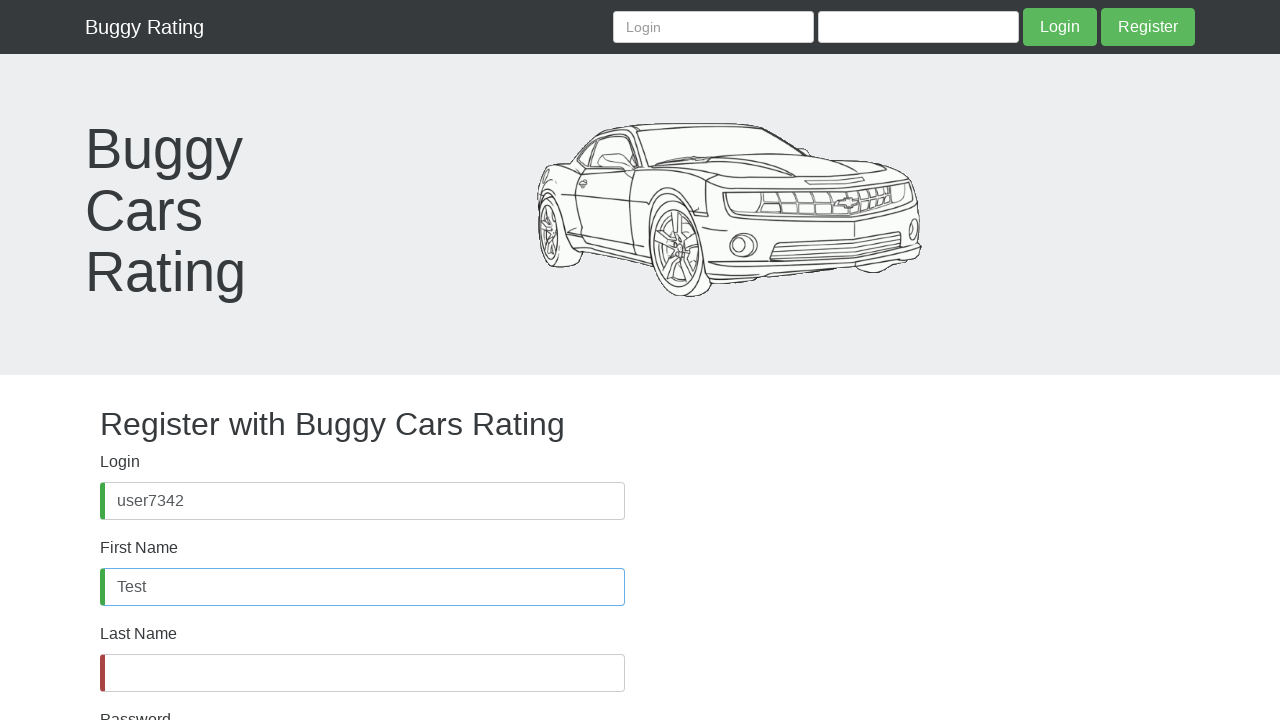

Filled last name field with 'User' on #lastName
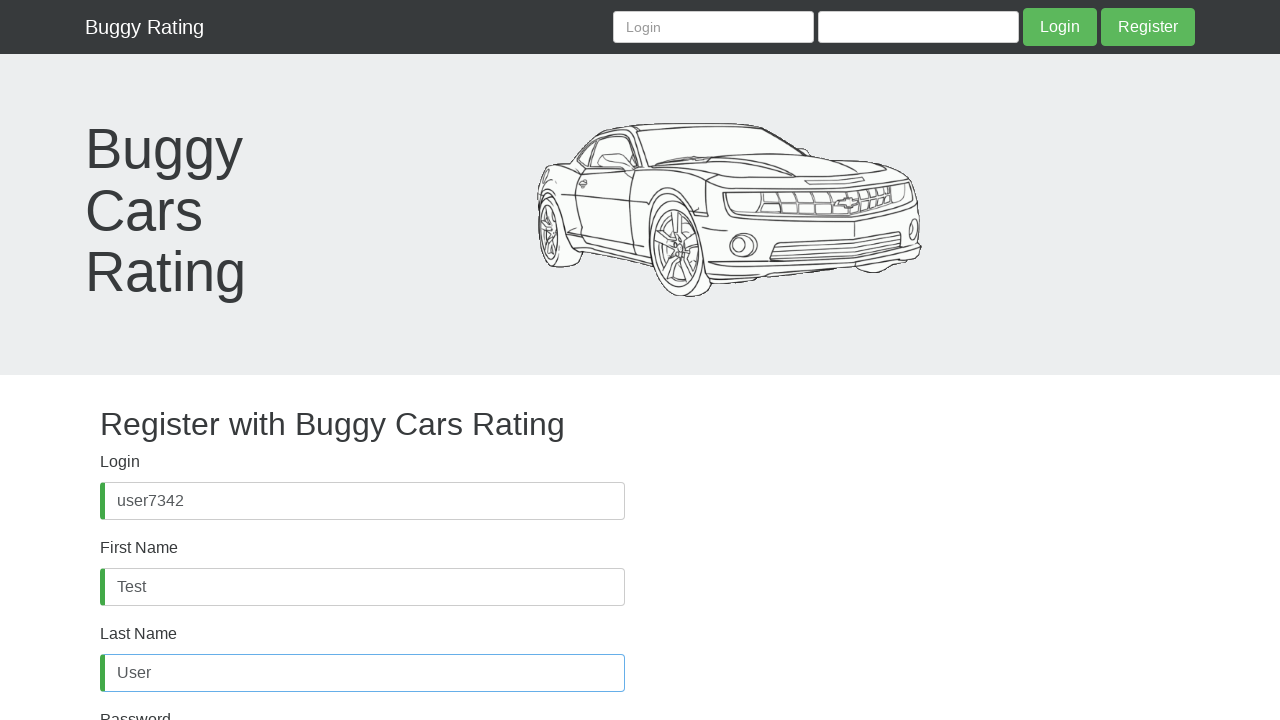

Filled password field with 'Test@1234' on #password
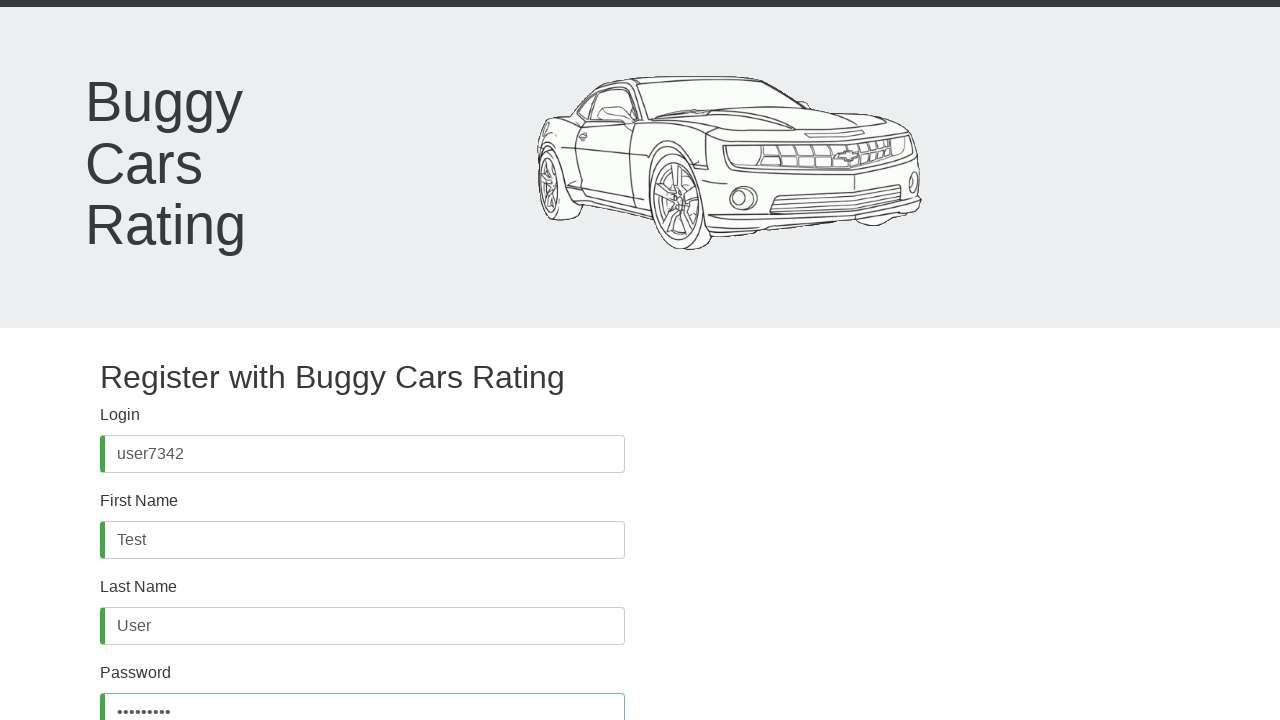

Filled confirm password field with 'Test@1234' on #confirmPassword
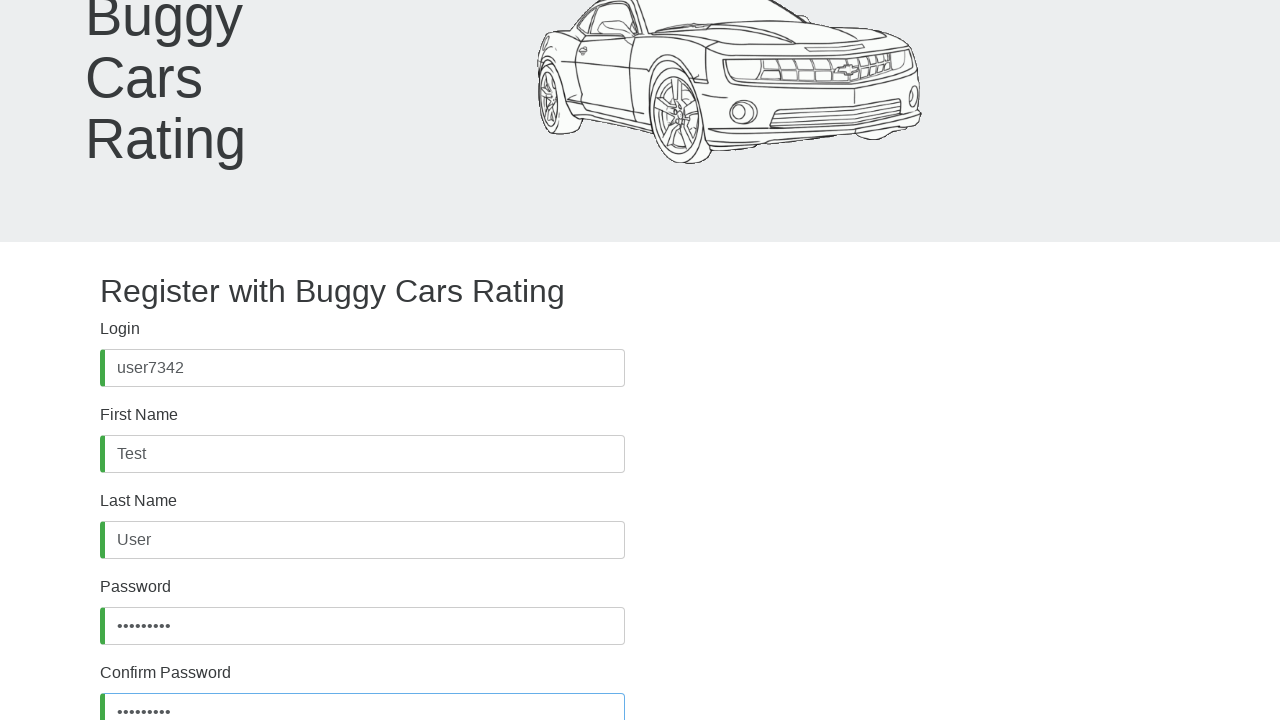

Clicked Register button to submit form at (147, 628) on xpath=//button[text()='Register']
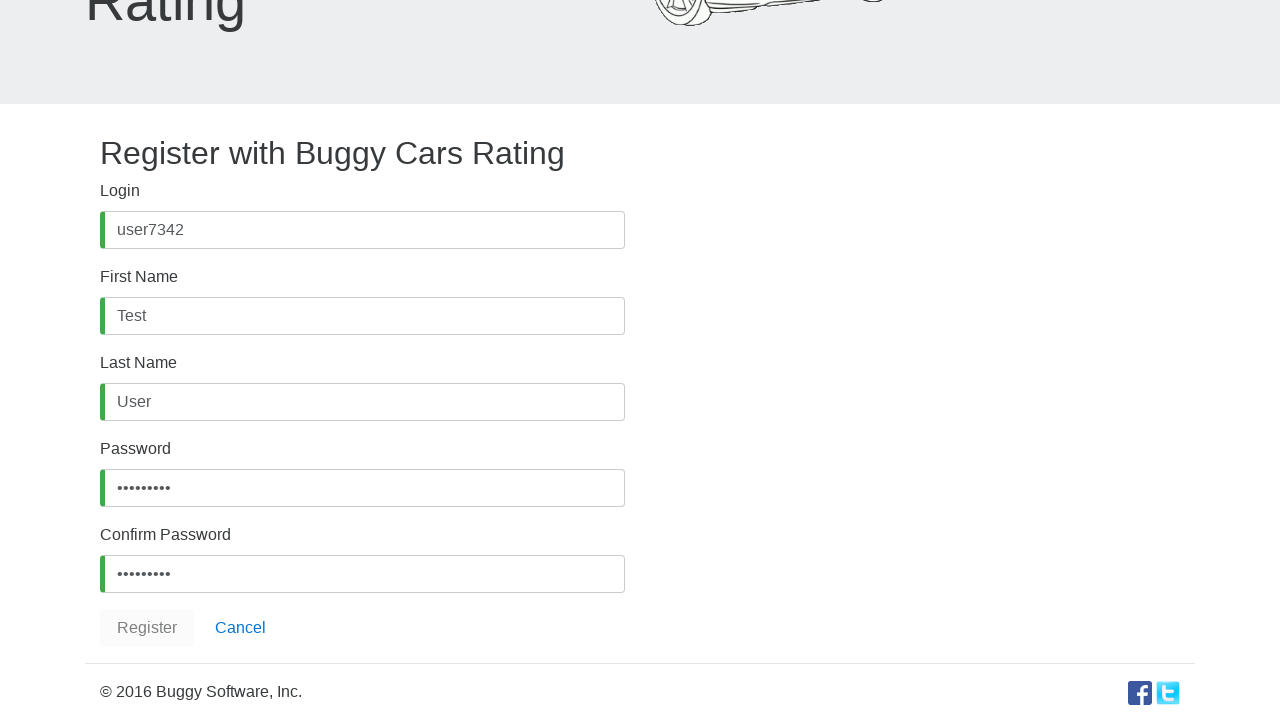

Waited 3 seconds for registration response
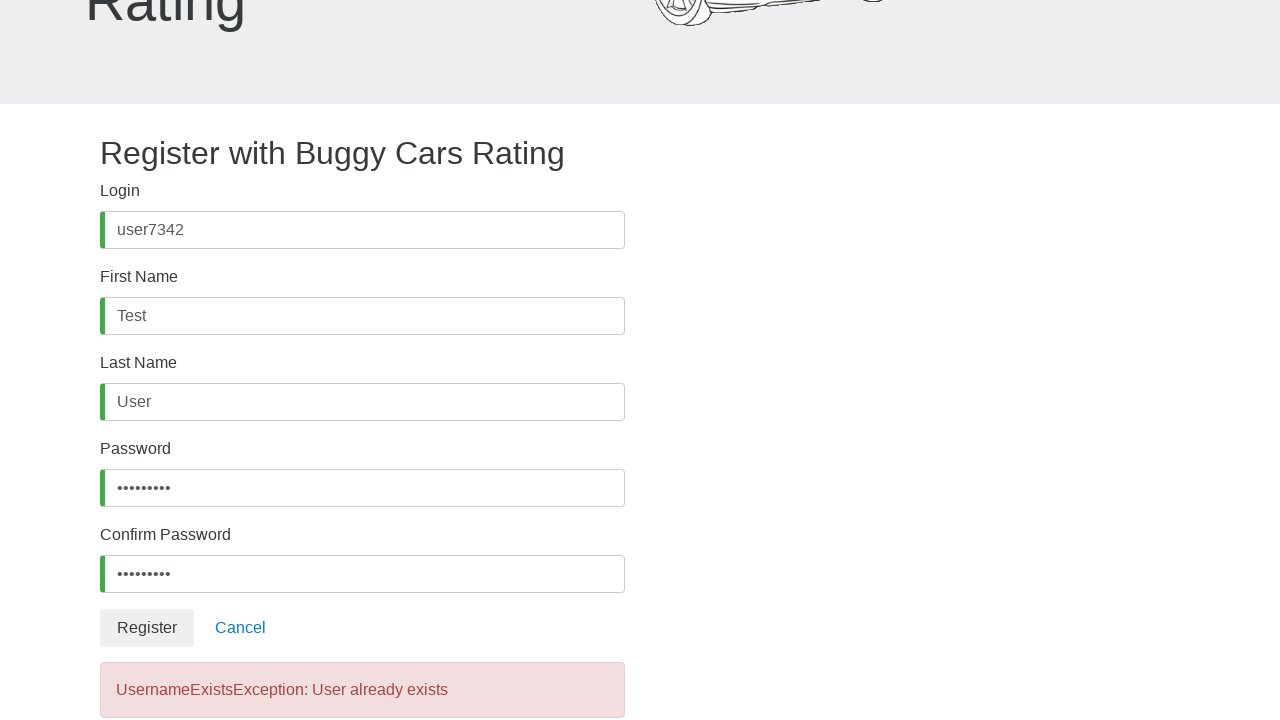

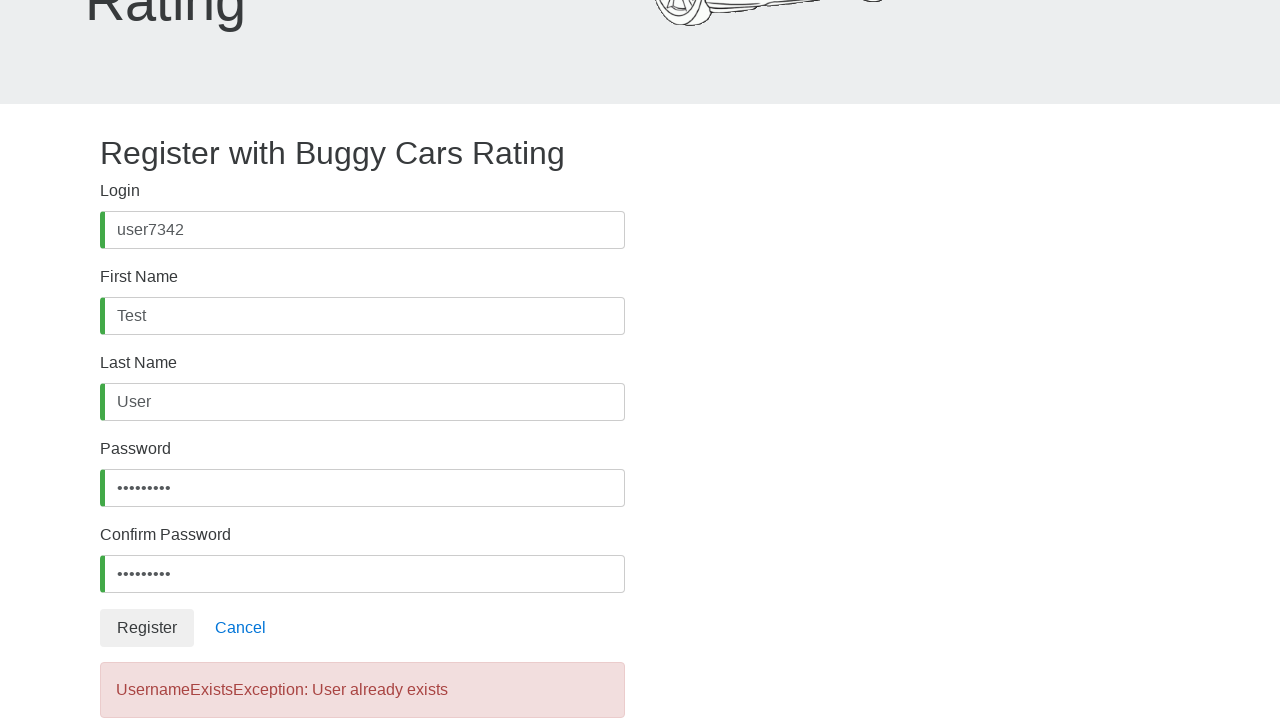